Tests dynamic loading where an element is rendered after a loading bar completes. Clicks a start button and waits for the element to appear, then verifies the displayed text.

Starting URL: http://the-internet.herokuapp.com/dynamic_loading/2

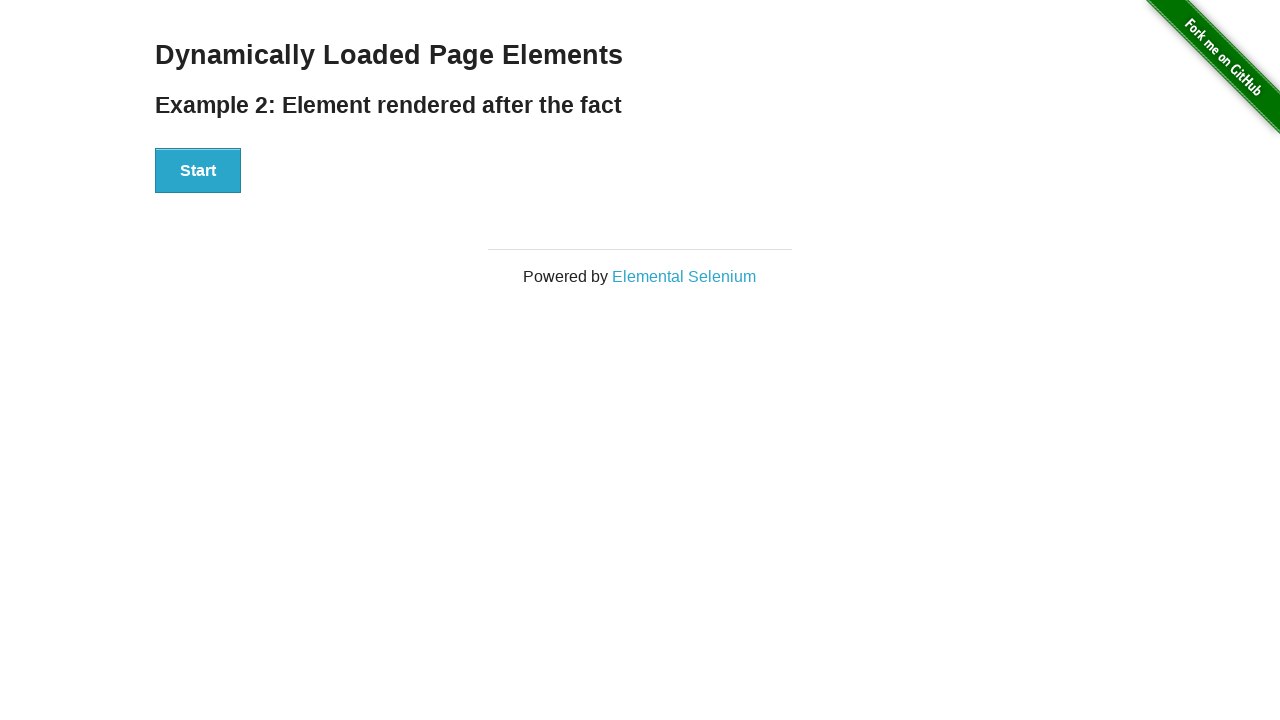

Clicked the Start button to initiate dynamic loading at (198, 171) on #start button
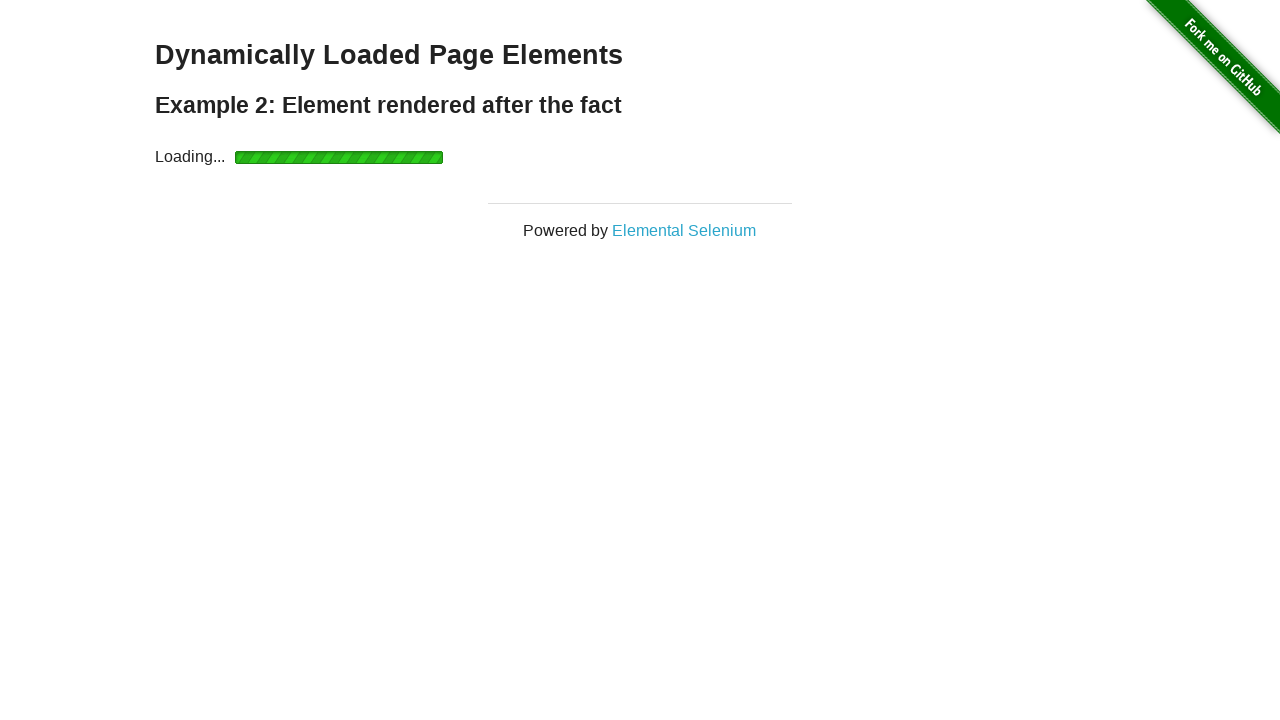

Waited for the finish element to become visible after loading bar completed
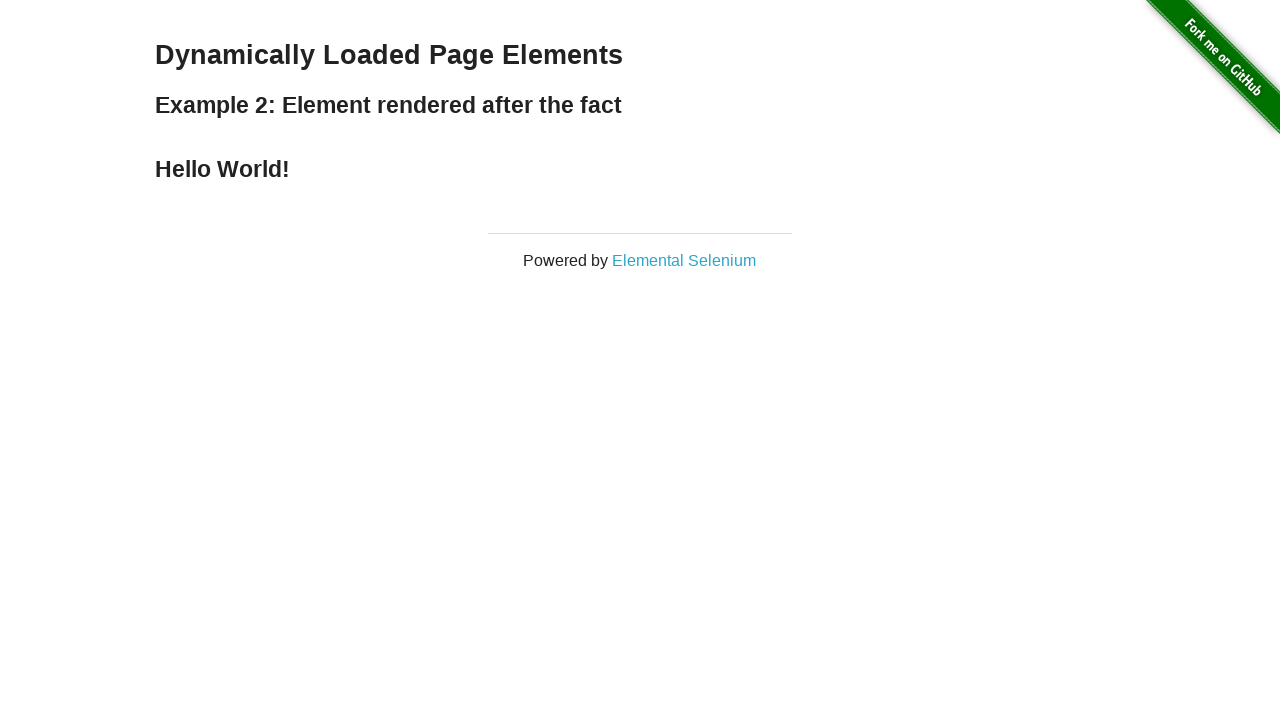

Verified that the finish element displays 'Hello World!' text
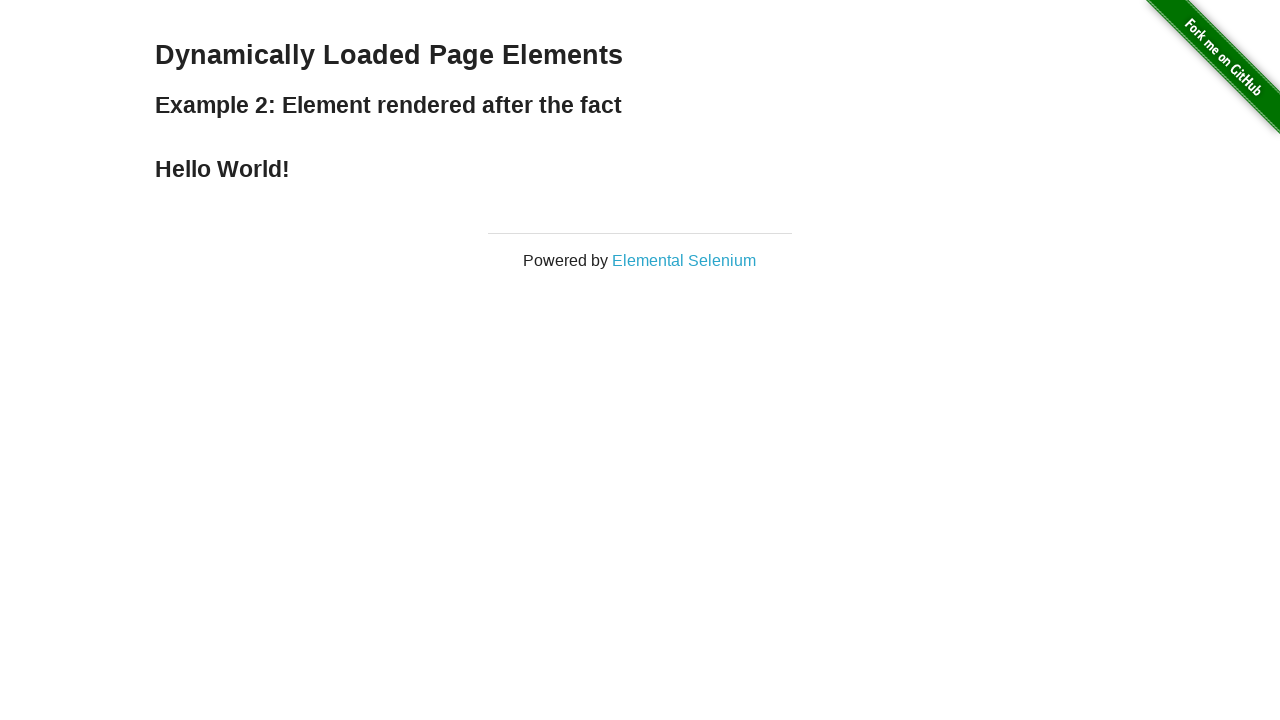

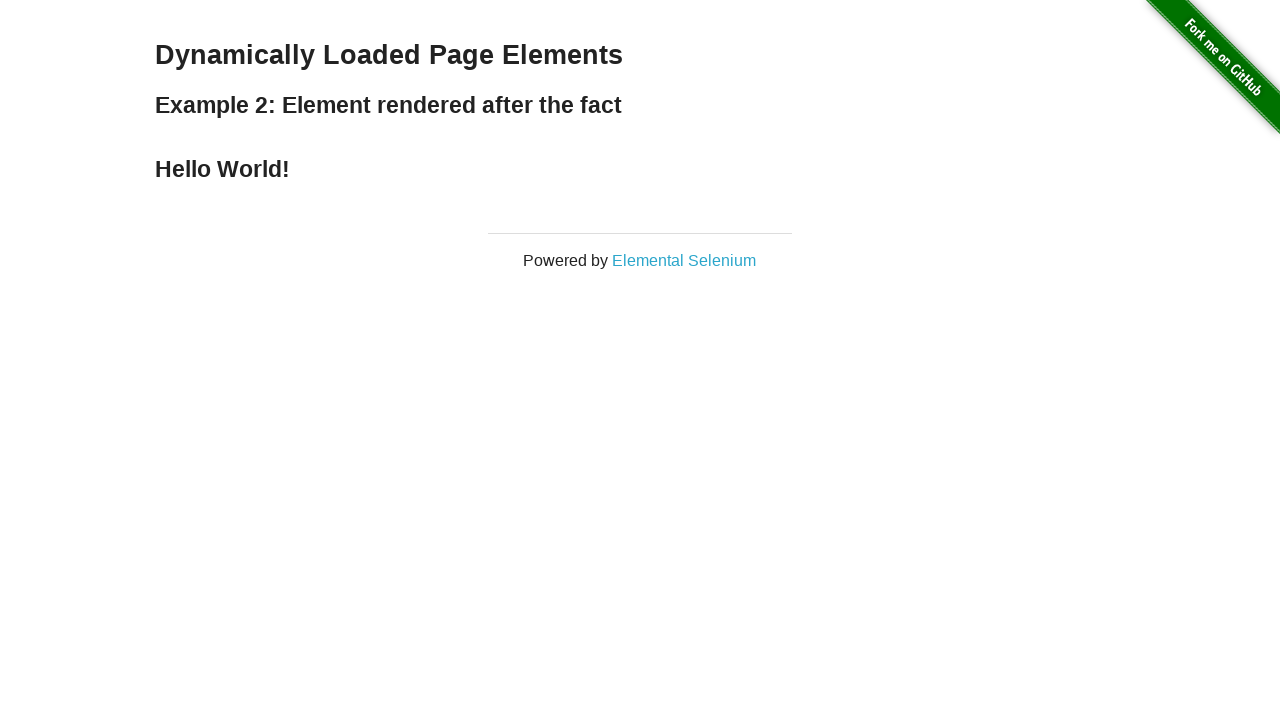